Tests hover functionality by navigating to the Hovers page and hovering over each user avatar

Starting URL: https://practice.cydeo.com/

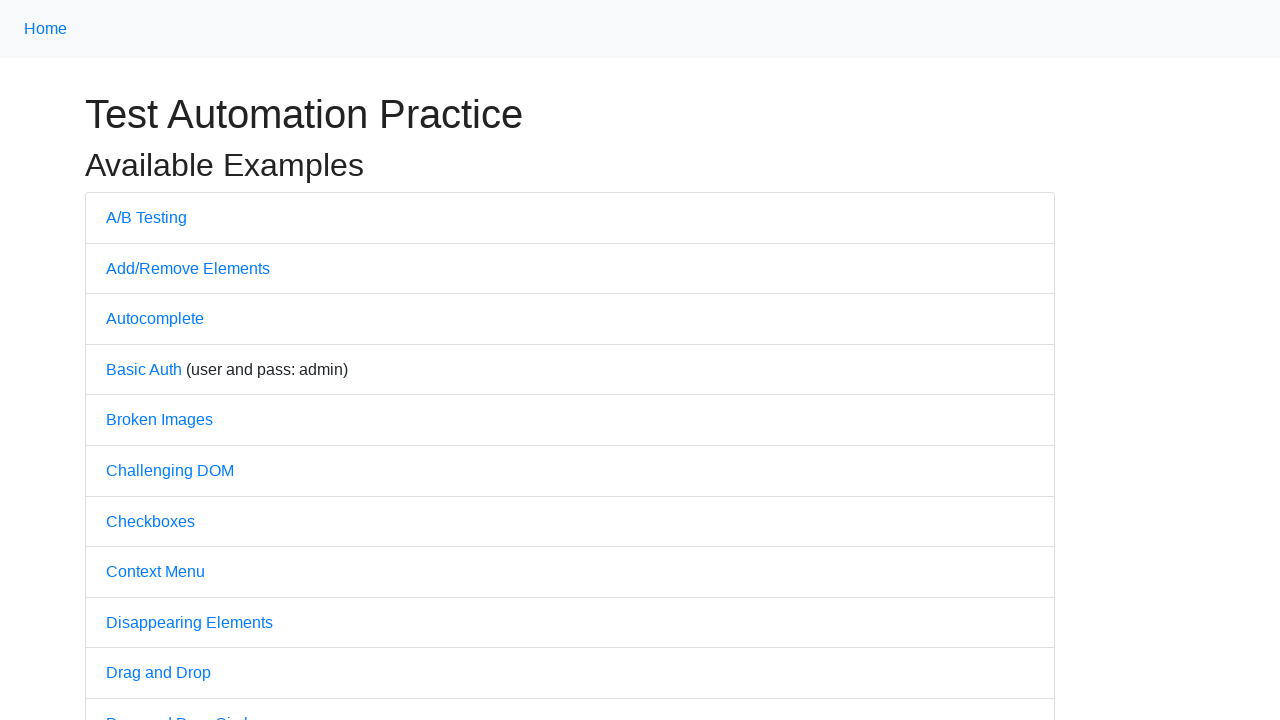

Clicked on Hovers link to navigate to the Hovers page at (132, 360) on text='Hovers'
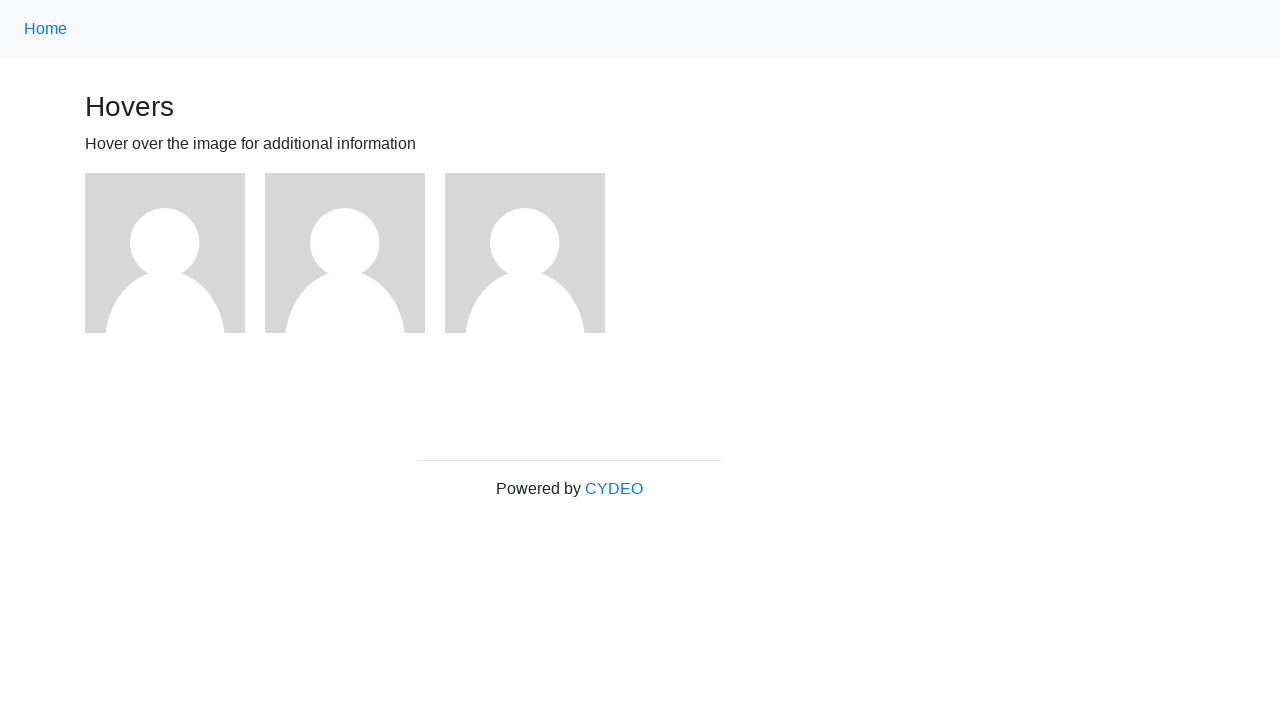

Located all user avatar elements on the page
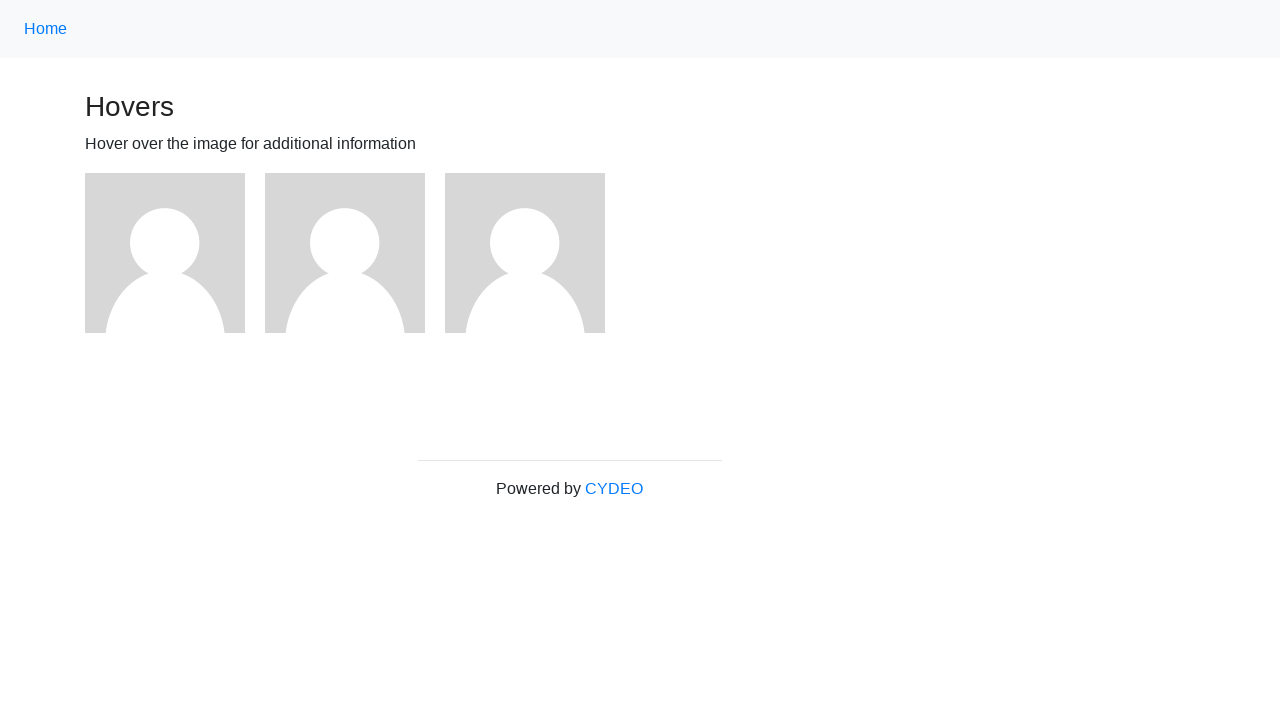

Hovered over a user avatar to test hover functionality at (165, 253) on xpath=//img[@alt='User Avatar'] >> nth=0
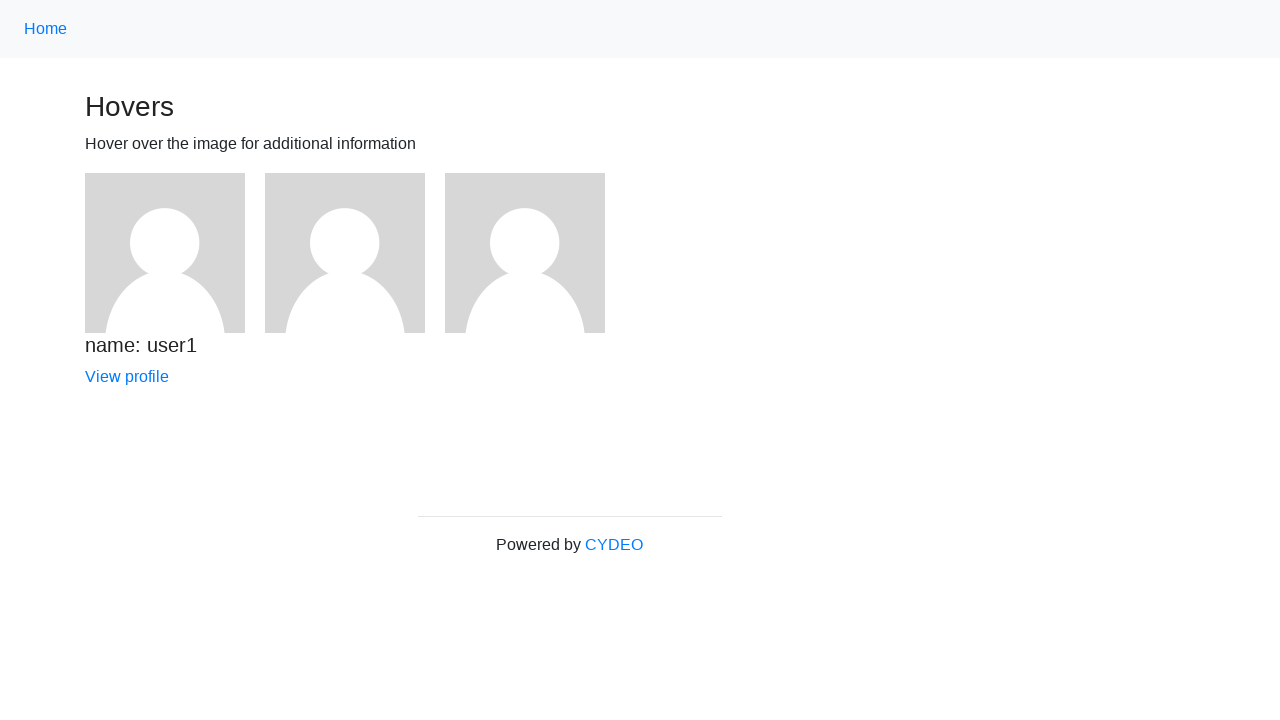

Hovered over a user avatar to test hover functionality at (345, 253) on xpath=//img[@alt='User Avatar'] >> nth=1
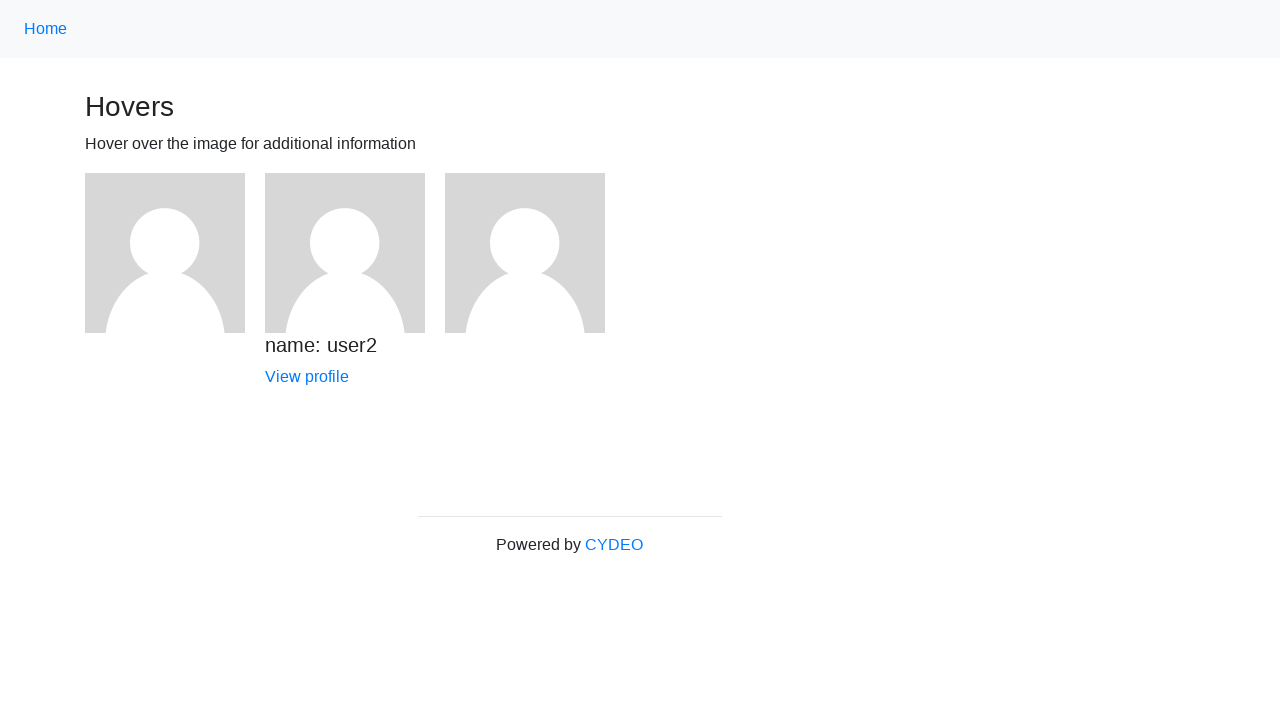

Hovered over a user avatar to test hover functionality at (525, 253) on xpath=//img[@alt='User Avatar'] >> nth=2
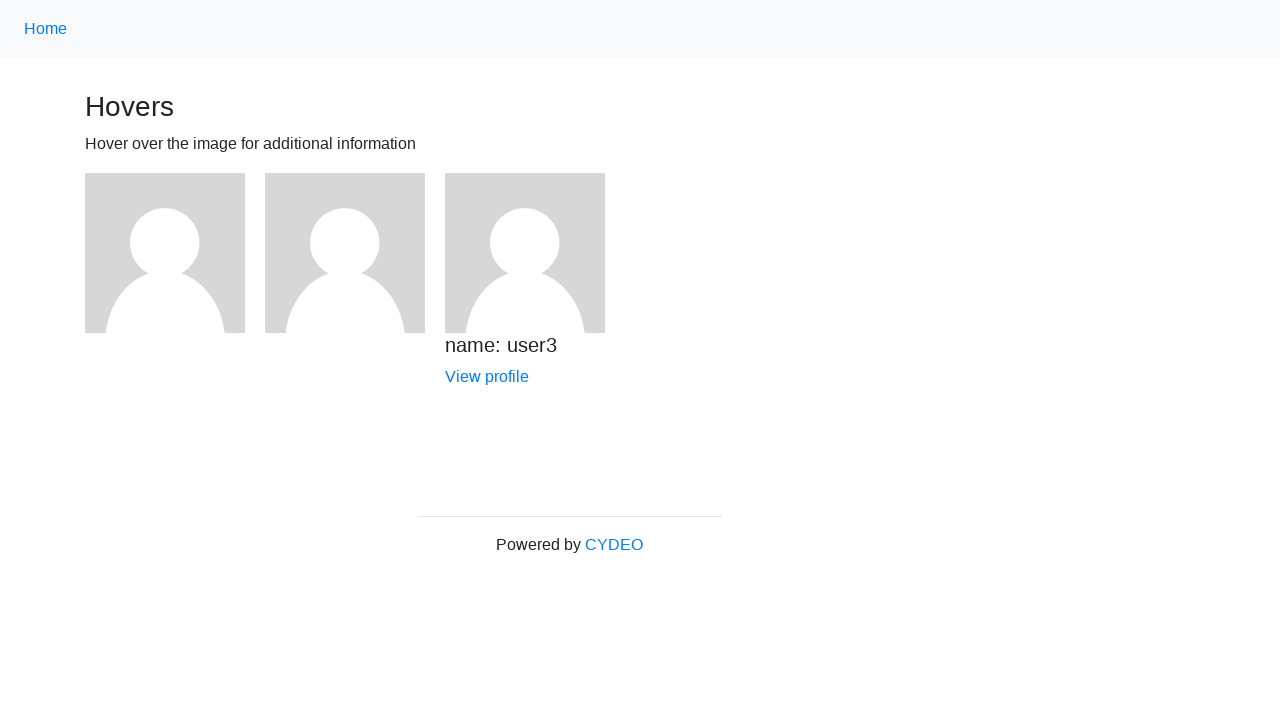

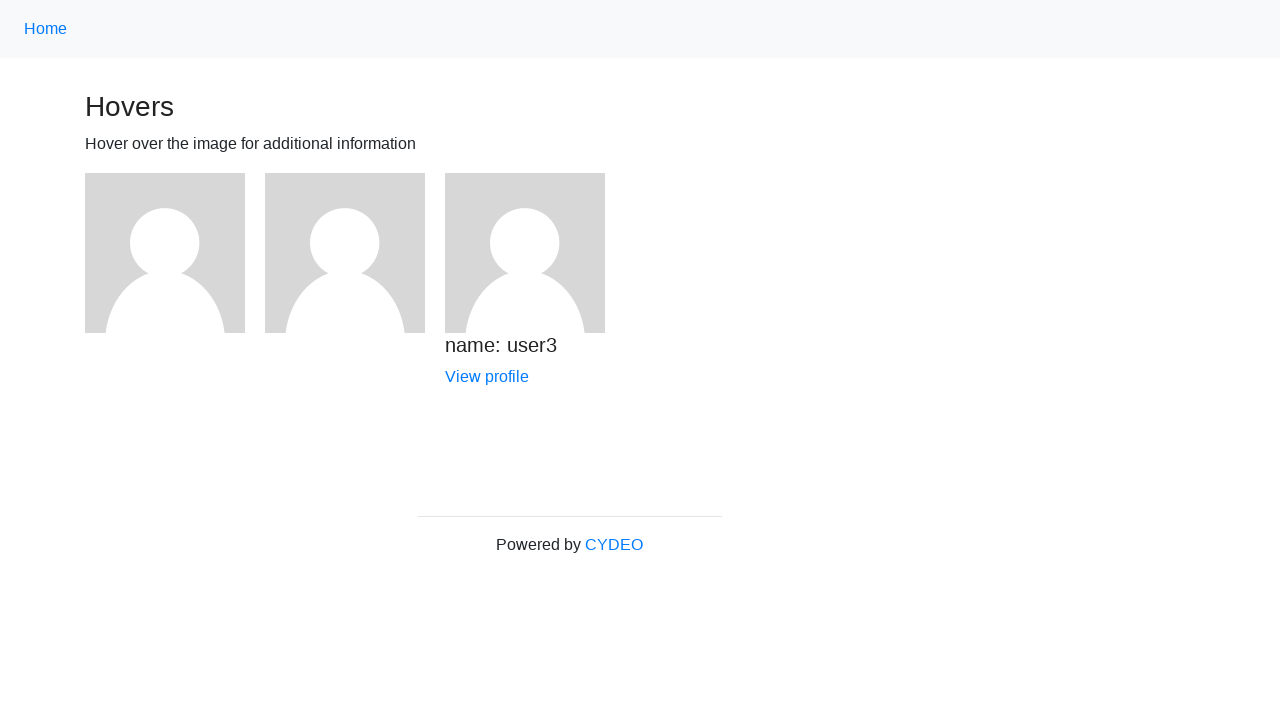